Demonstrates locating form input elements on the Bootswatch default theme page using XPath and CSS selectors, then waits to verify the elements are found.

Starting URL: https://bootswatch.com/default/

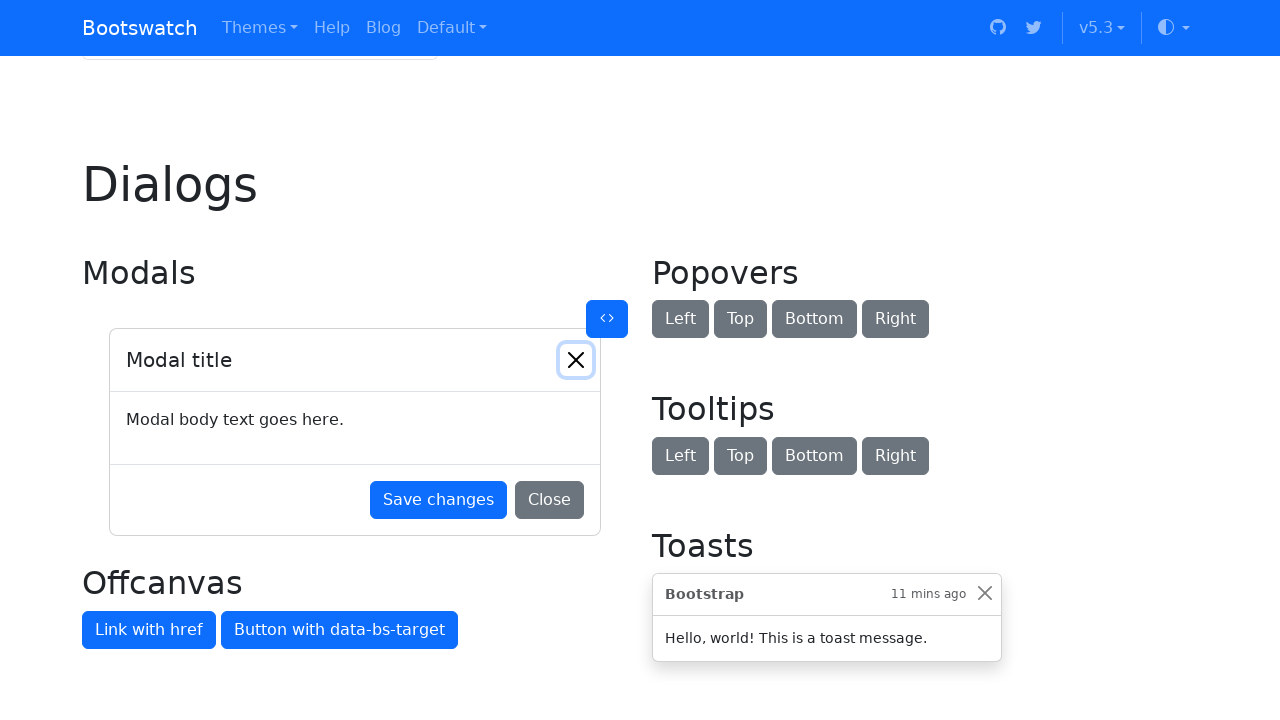

Navigated to Bootswatch default theme page
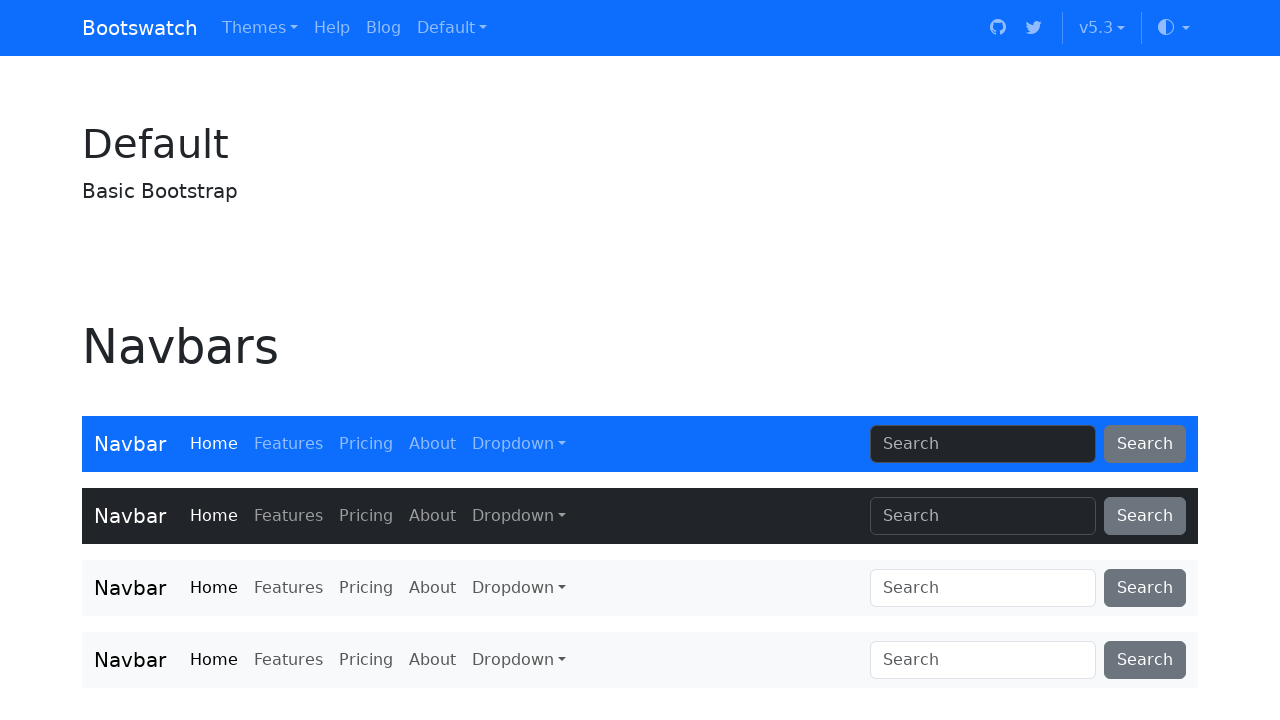

Located search input element using XPath selector
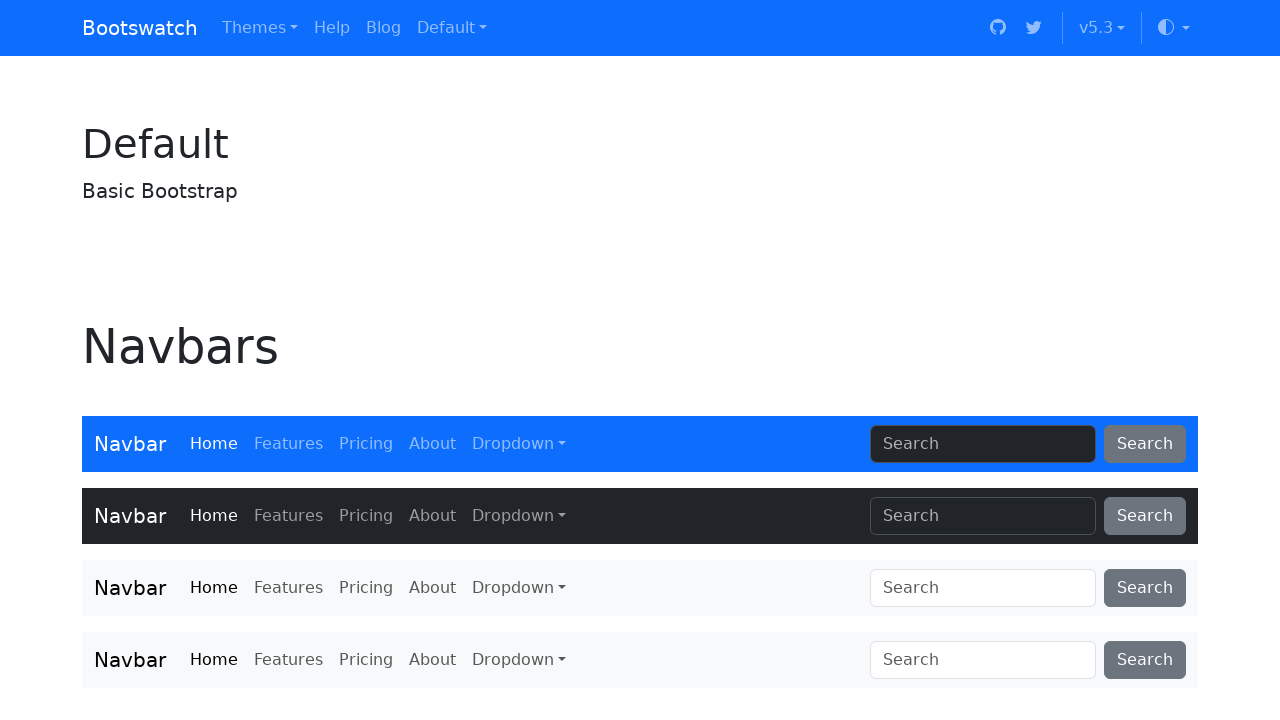

Highlighted search input element found by XPath
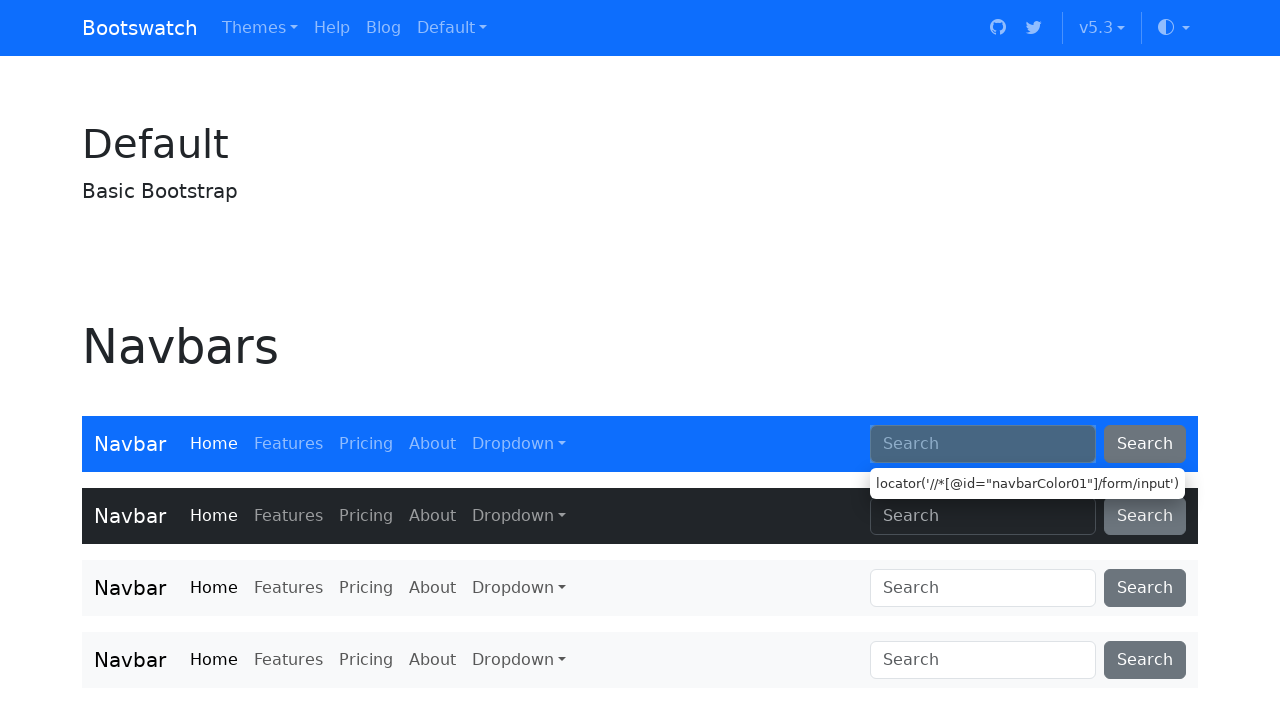

Located search input element using CSS selector
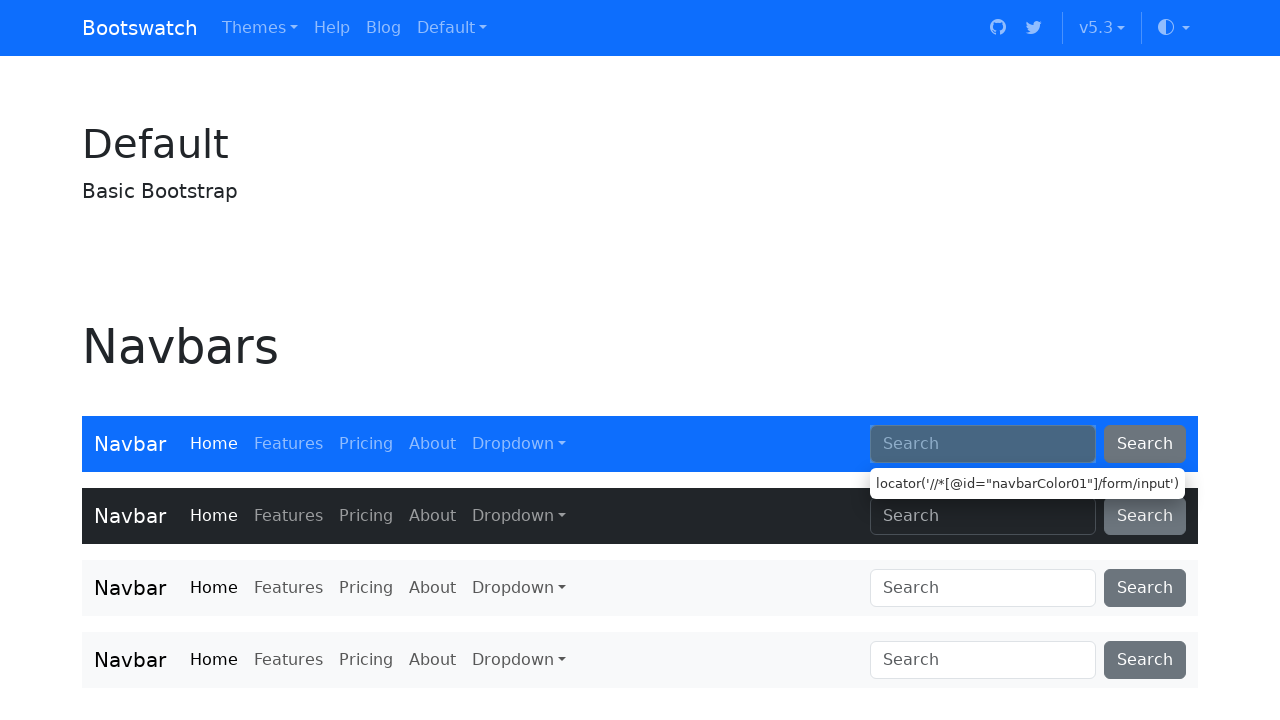

Highlighted search input element found by CSS selector
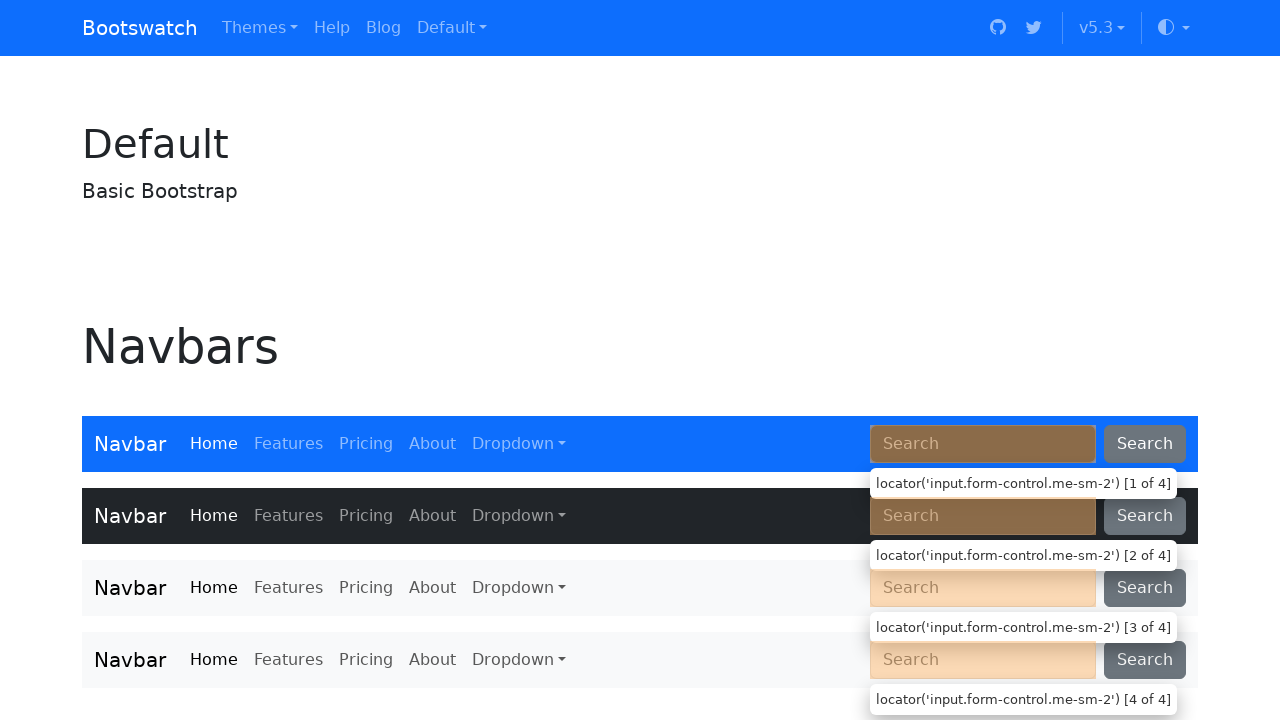

Waited 2 seconds to observe highlighted elements
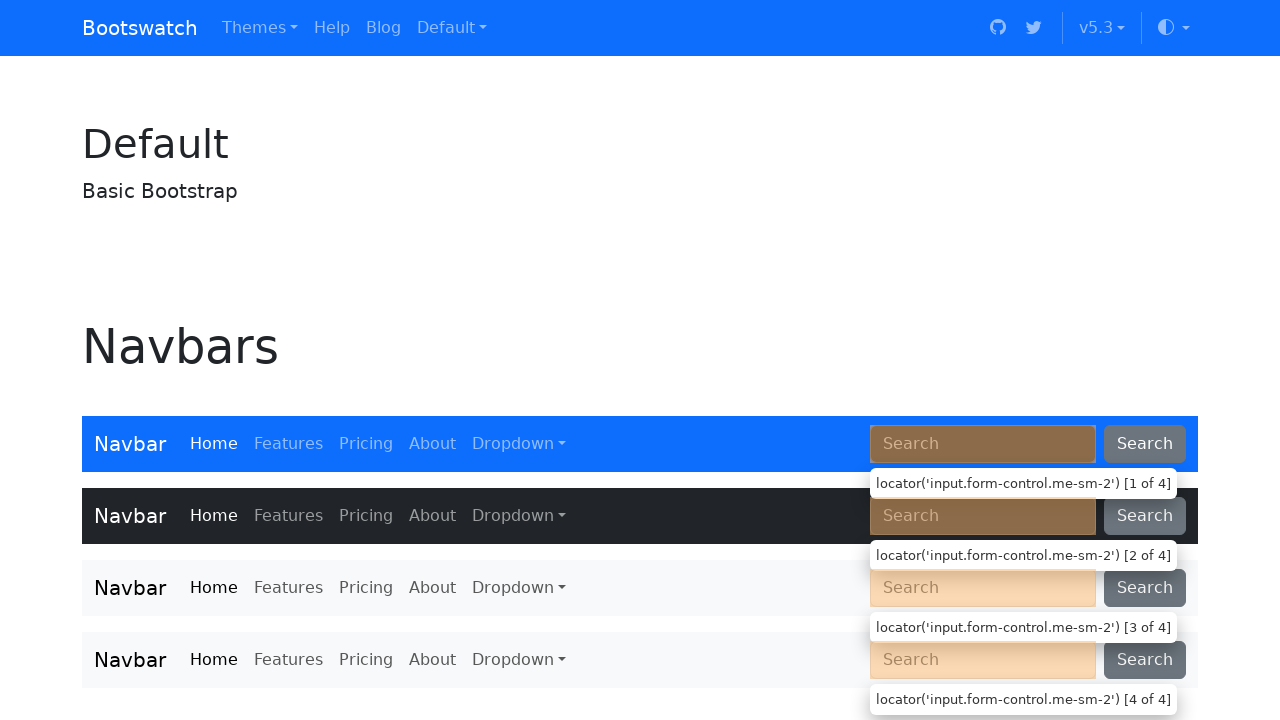

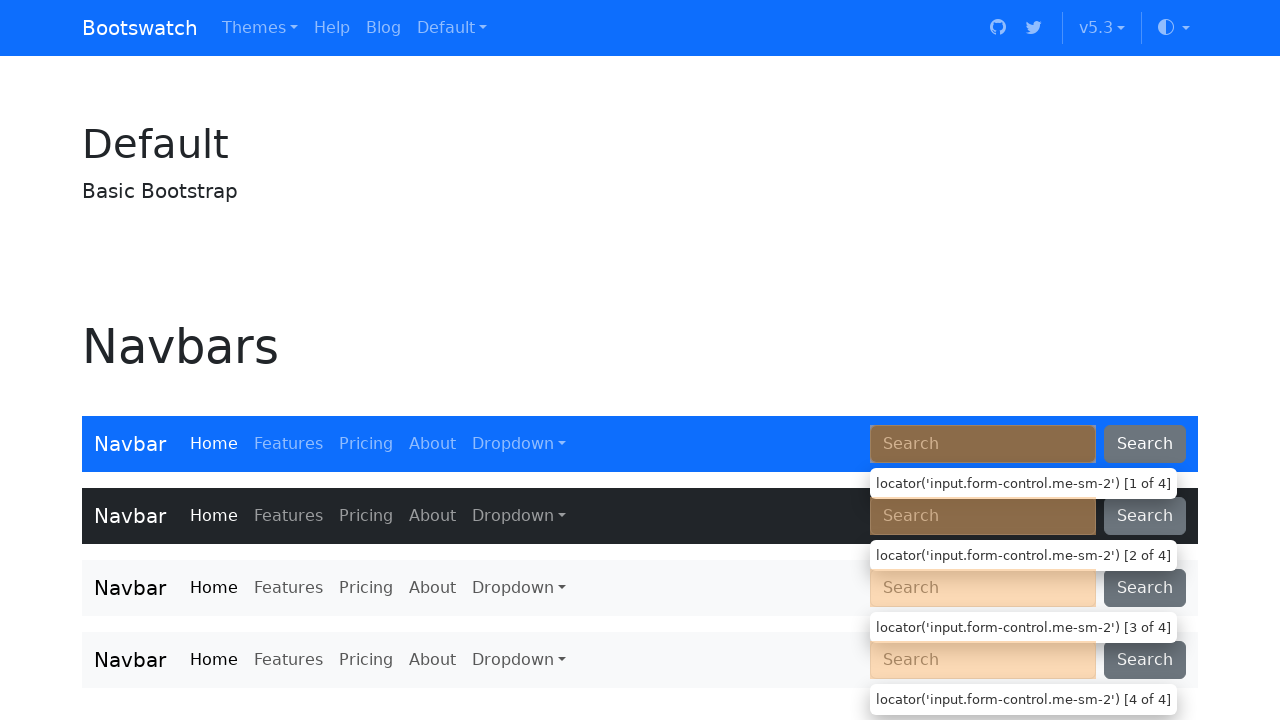